Tests the login form validation by submitting blank credentials and verifying that an appropriate error message is displayed indicating username is required.

Starting URL: https://www.saucedemo.com/

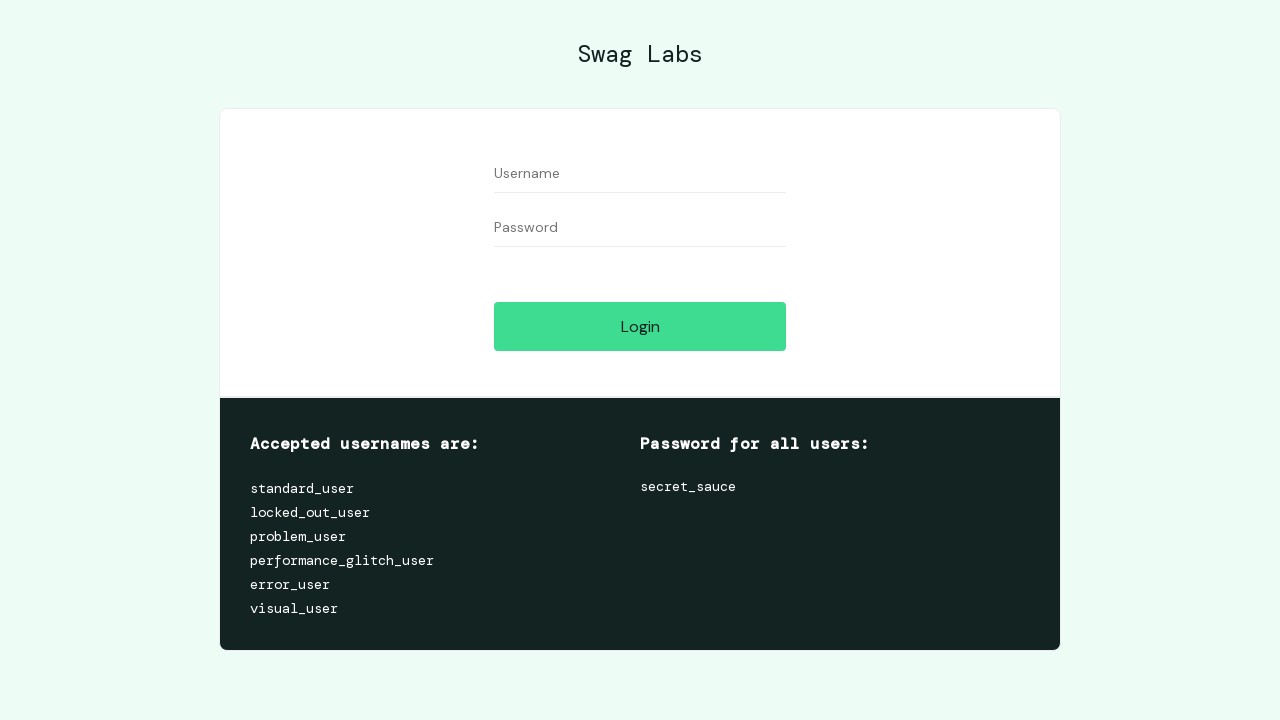

Navigated to Sauce Demo login page
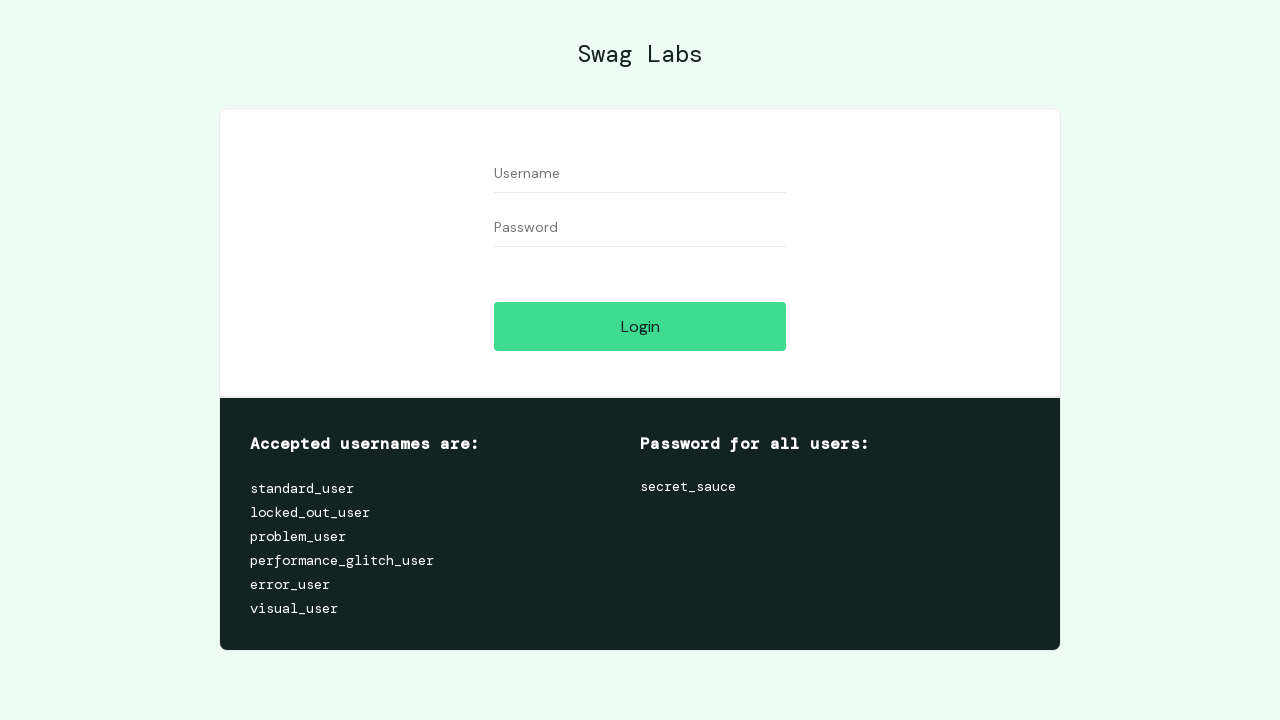

Username field is visible and ready
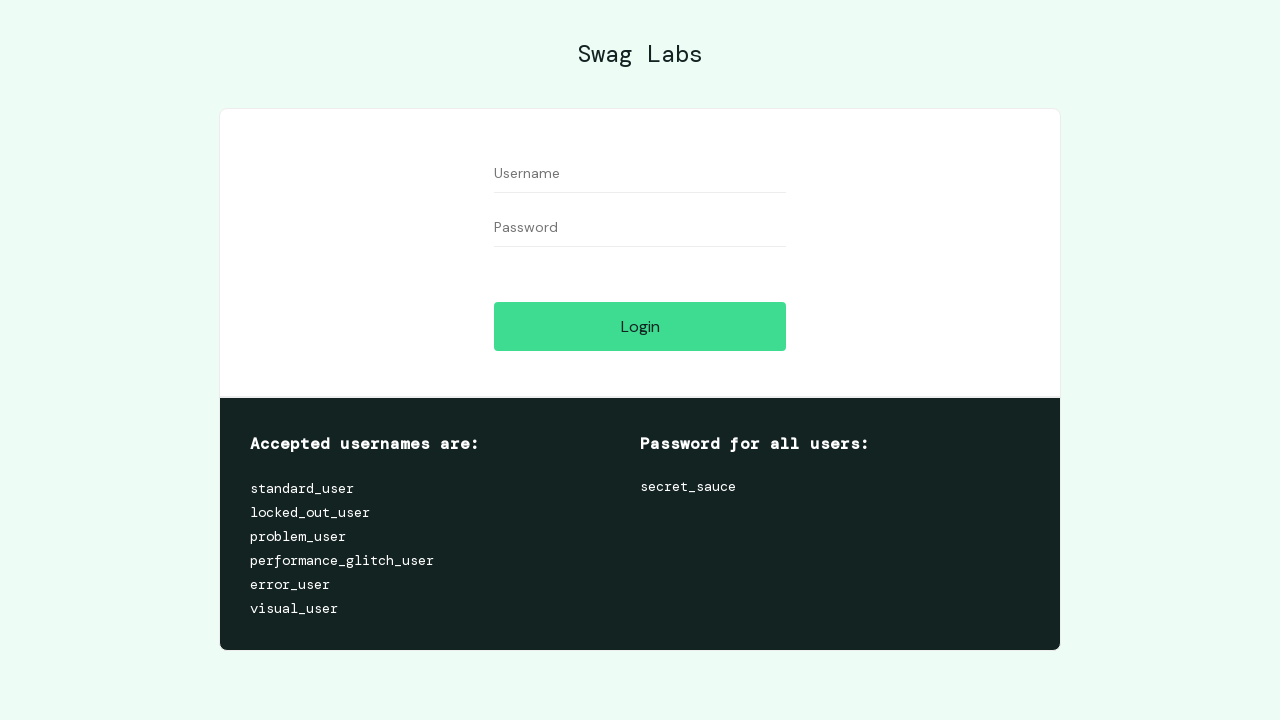

Clicked on username field at (640, 174) on [data-test='username']
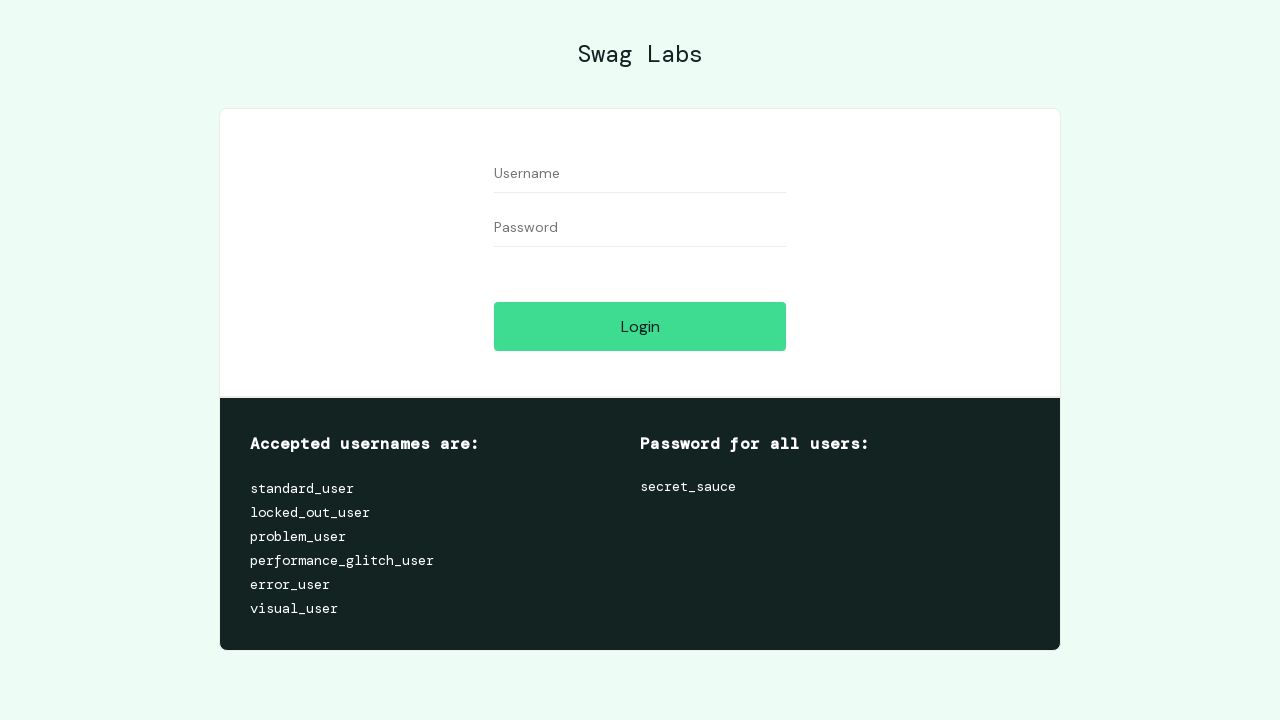

Password field is visible and ready
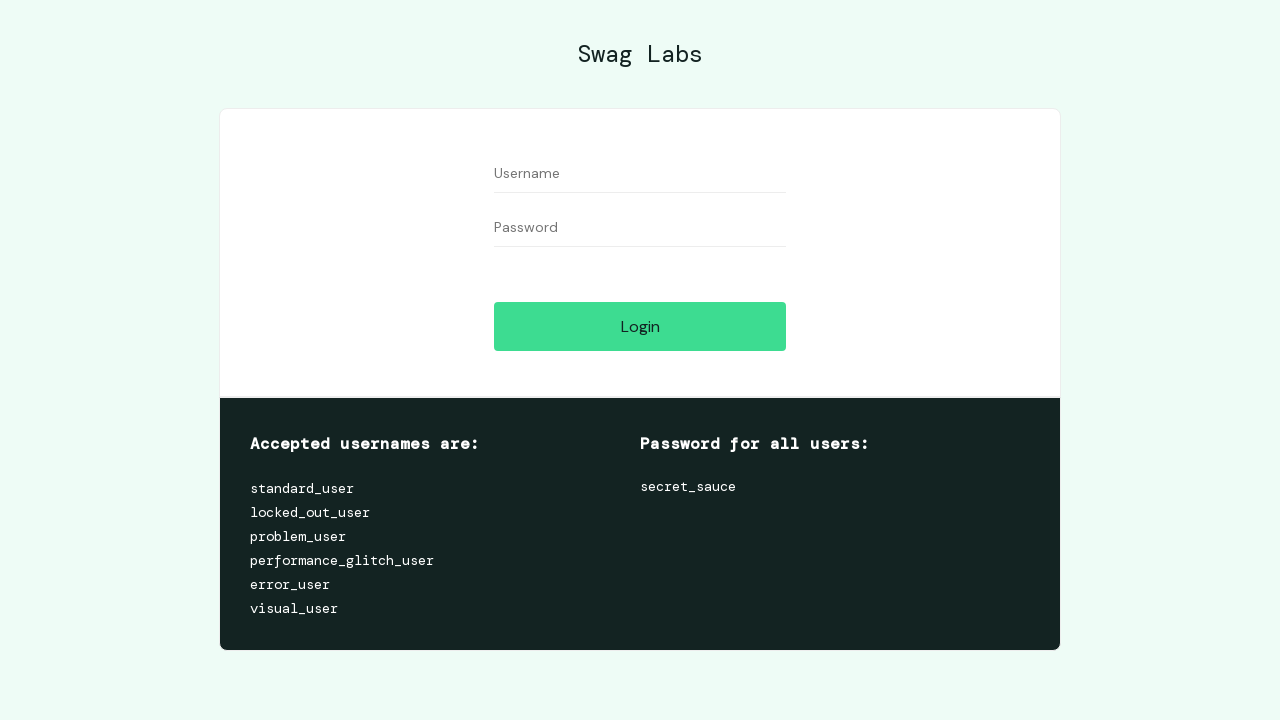

Clicked on password field at (640, 228) on [data-test='password']
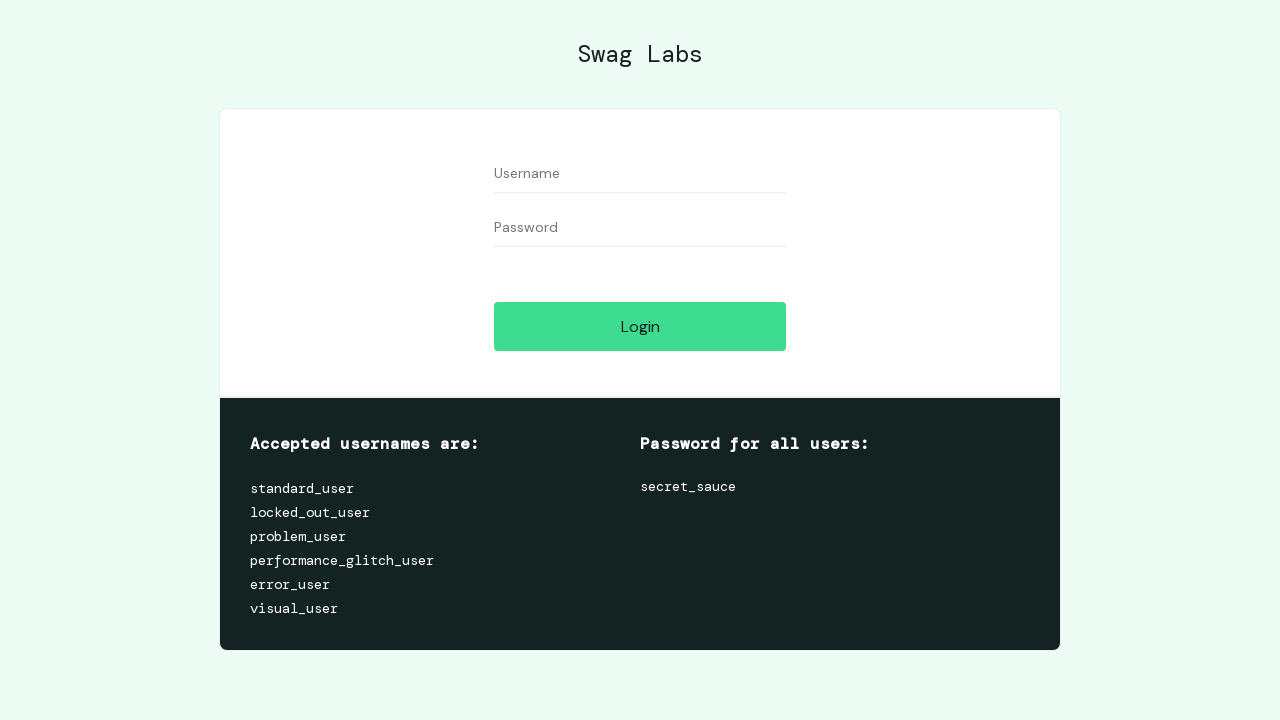

Login button is visible and ready
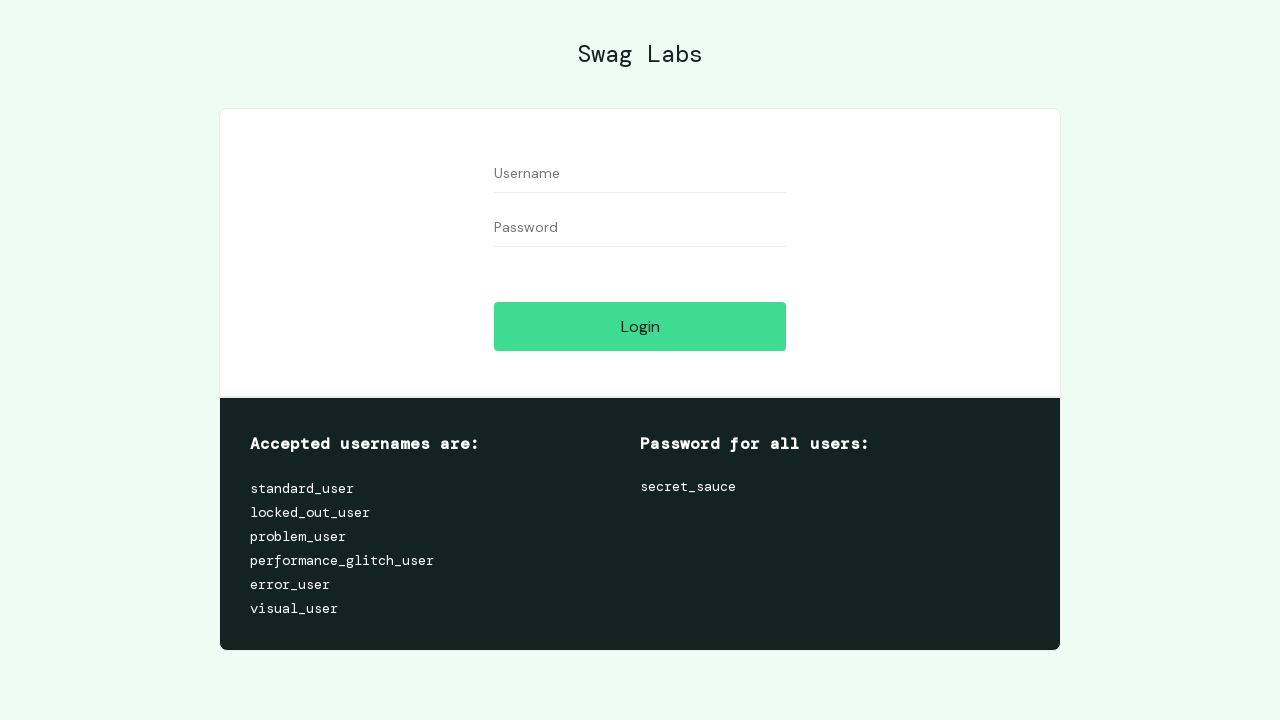

Clicked login button with blank credentials at (640, 326) on [data-test='login-button']
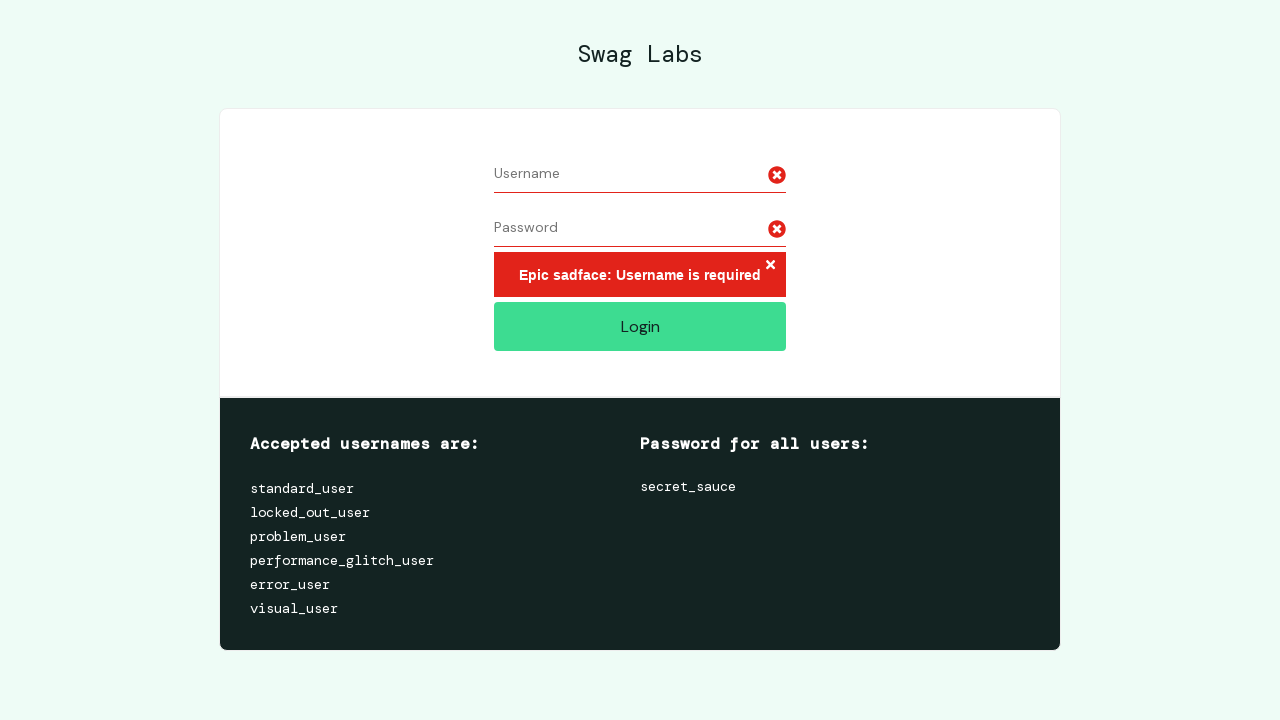

Error message appeared on screen
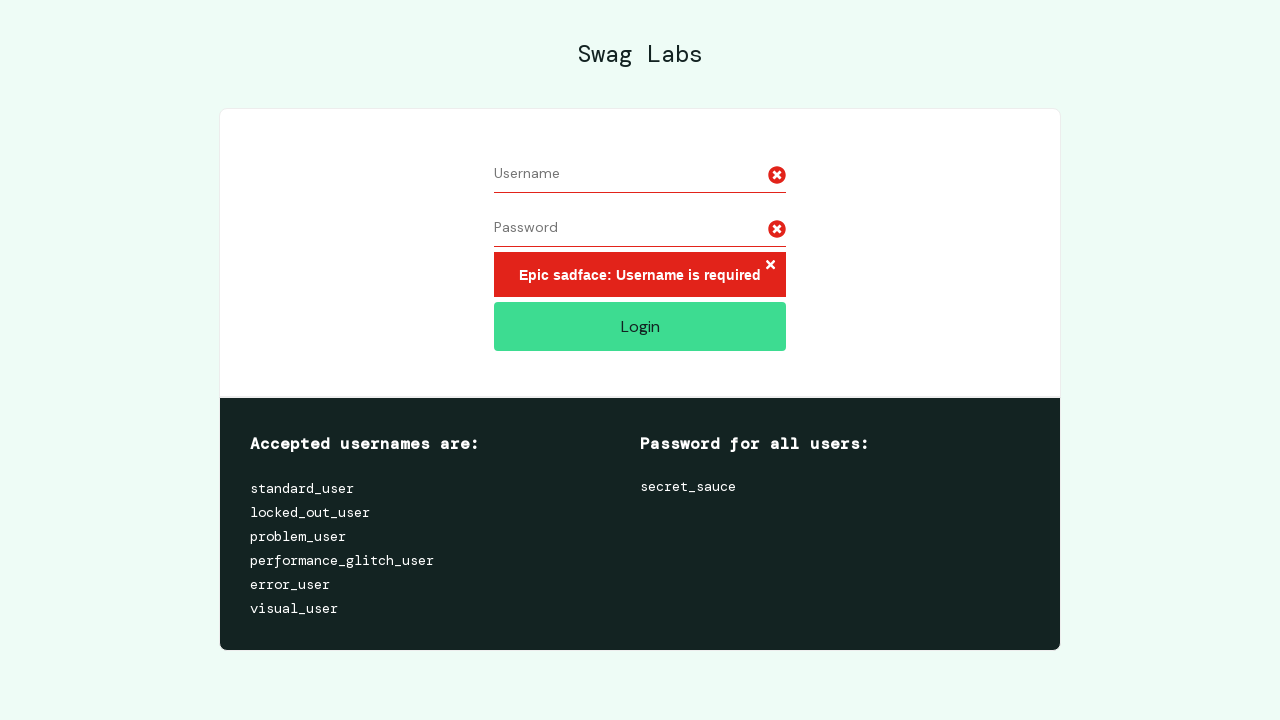

Retrieved error message text: 'Epic sadface: Username is required'
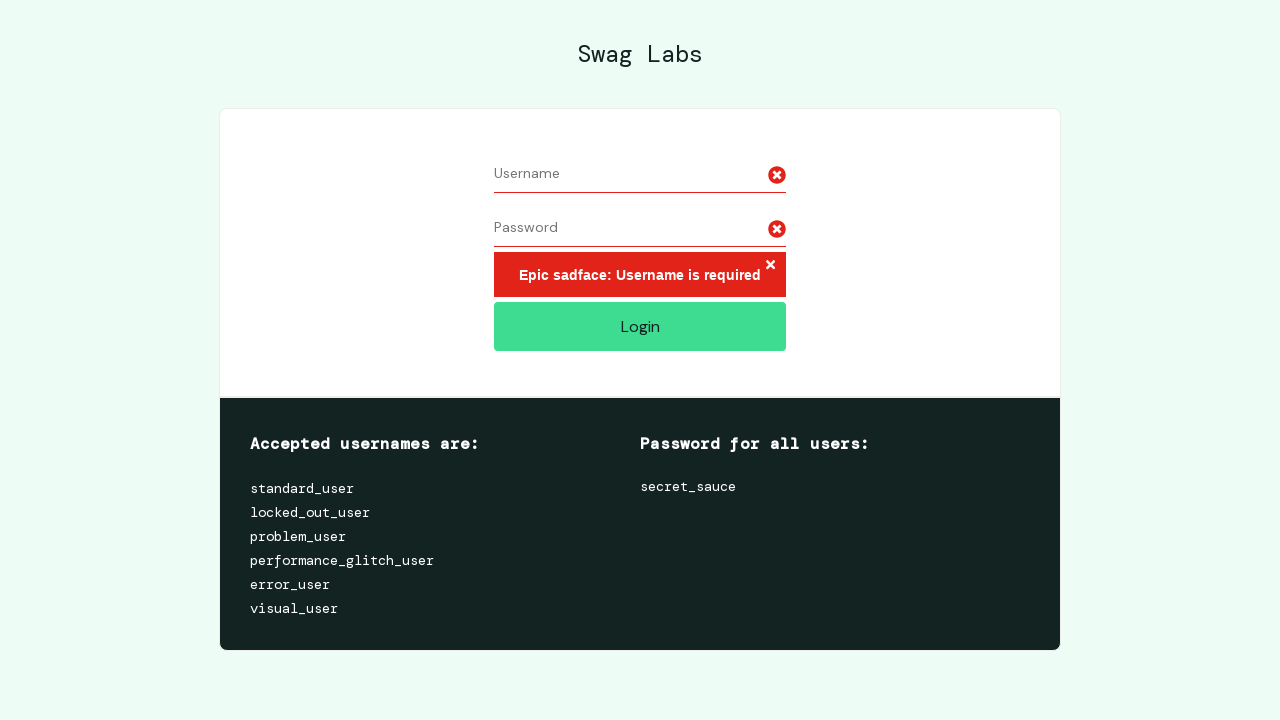

Verified error message matches expected text 'Epic sadface: Username is required'
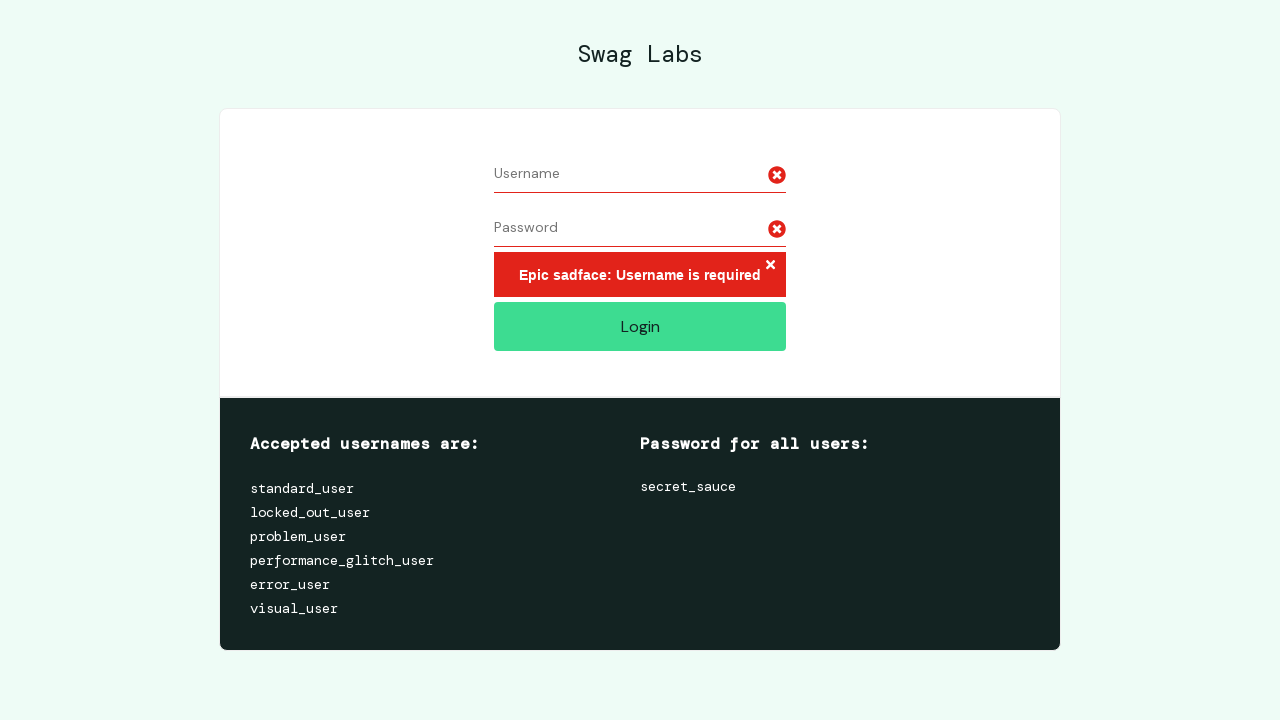

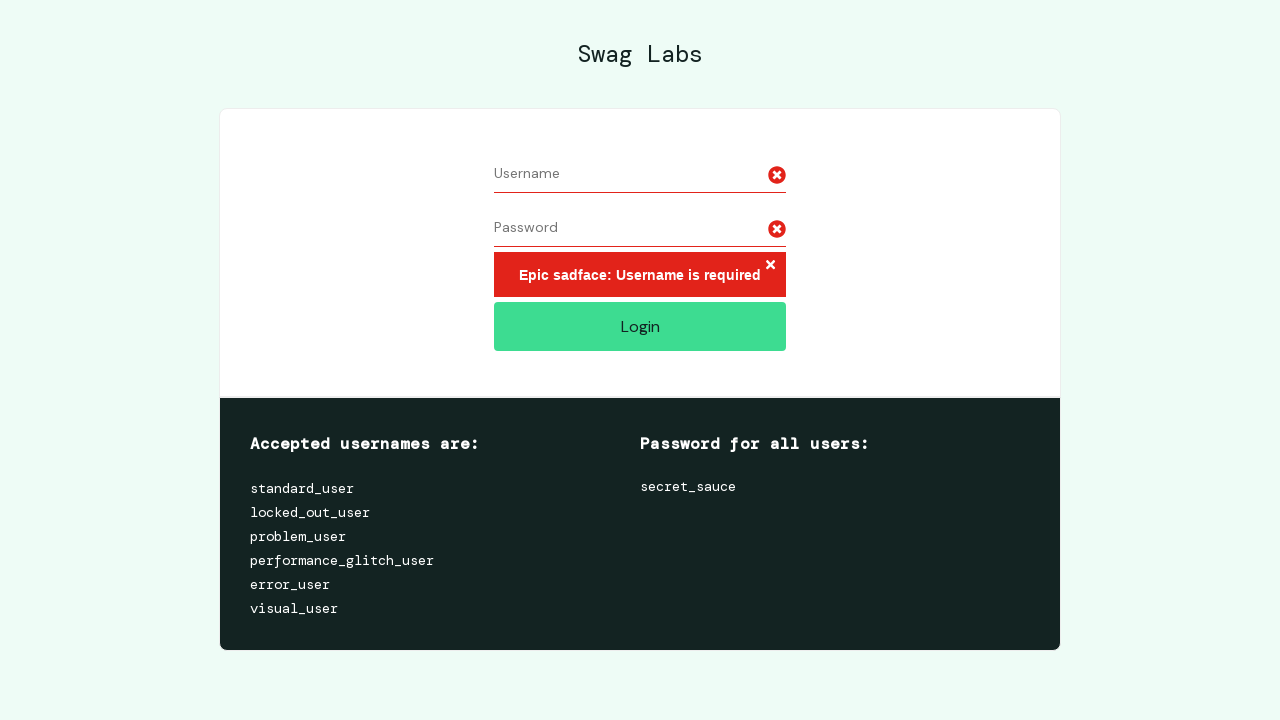